Tests draggable functionality on jQuery UI demo page by dragging an element to a new position

Starting URL: https://jqueryui.com/draggable/

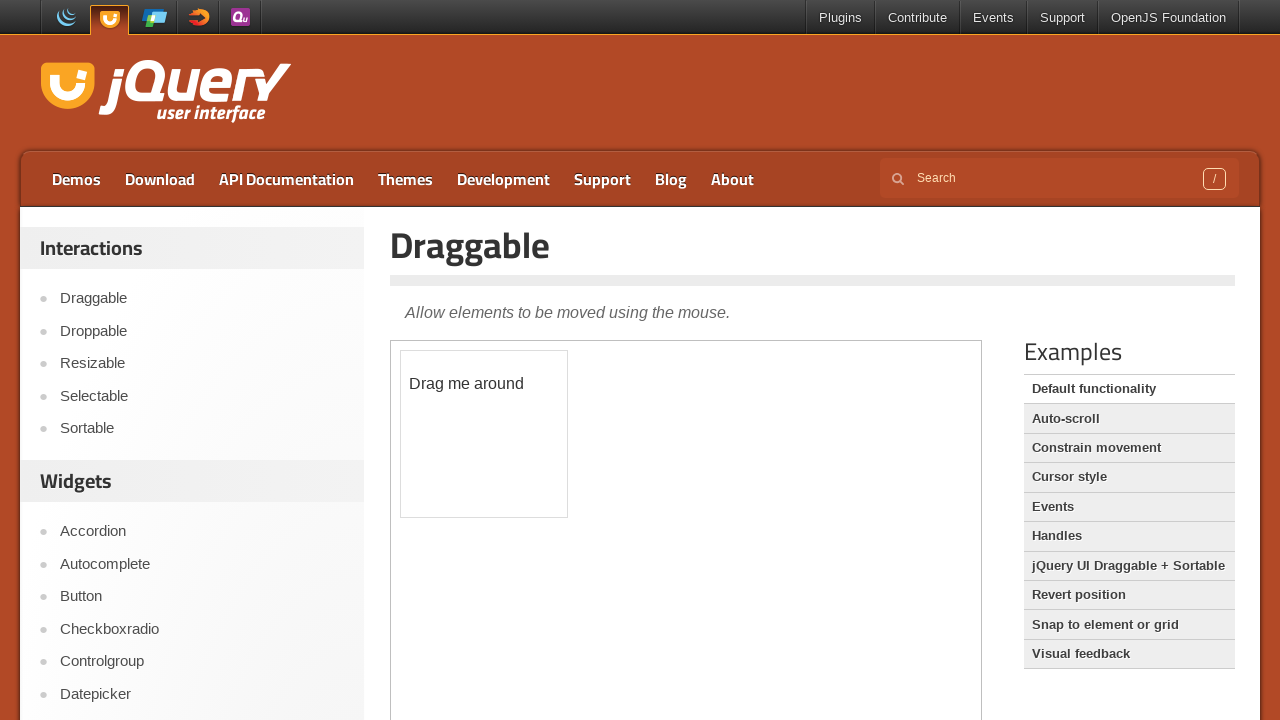

Located iframe containing draggable element
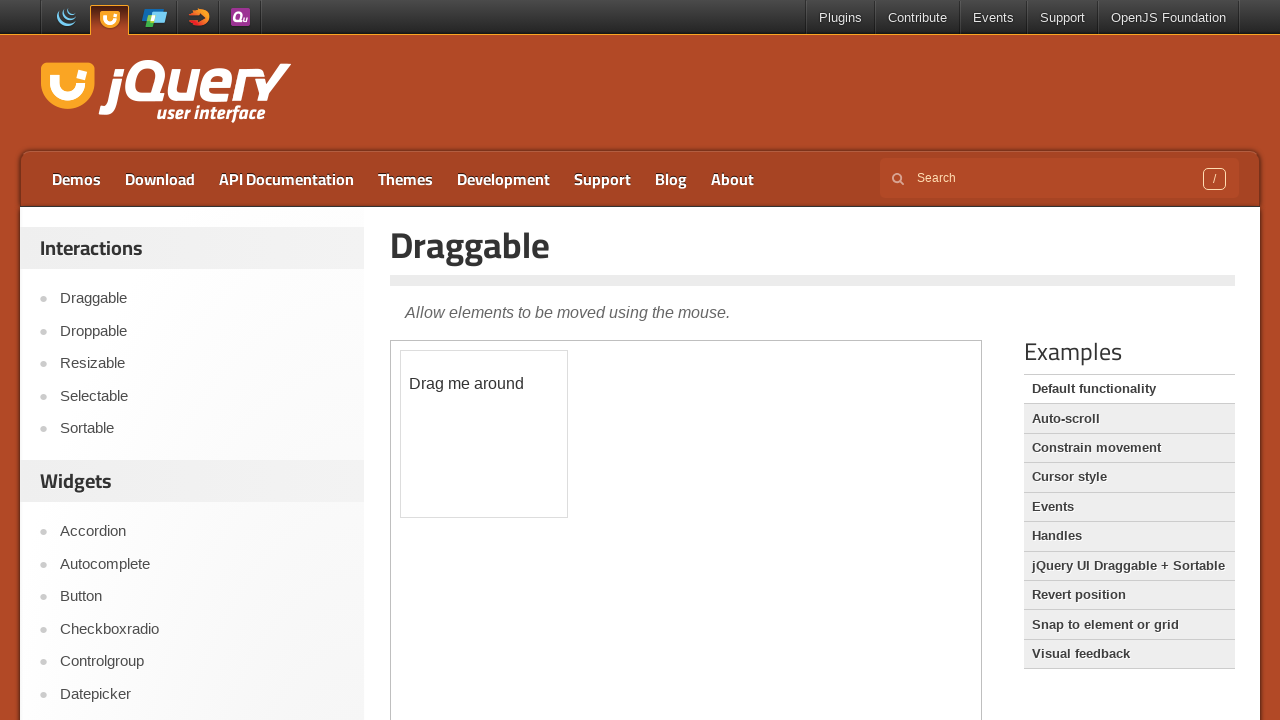

Located draggable element with ID 'draggable'
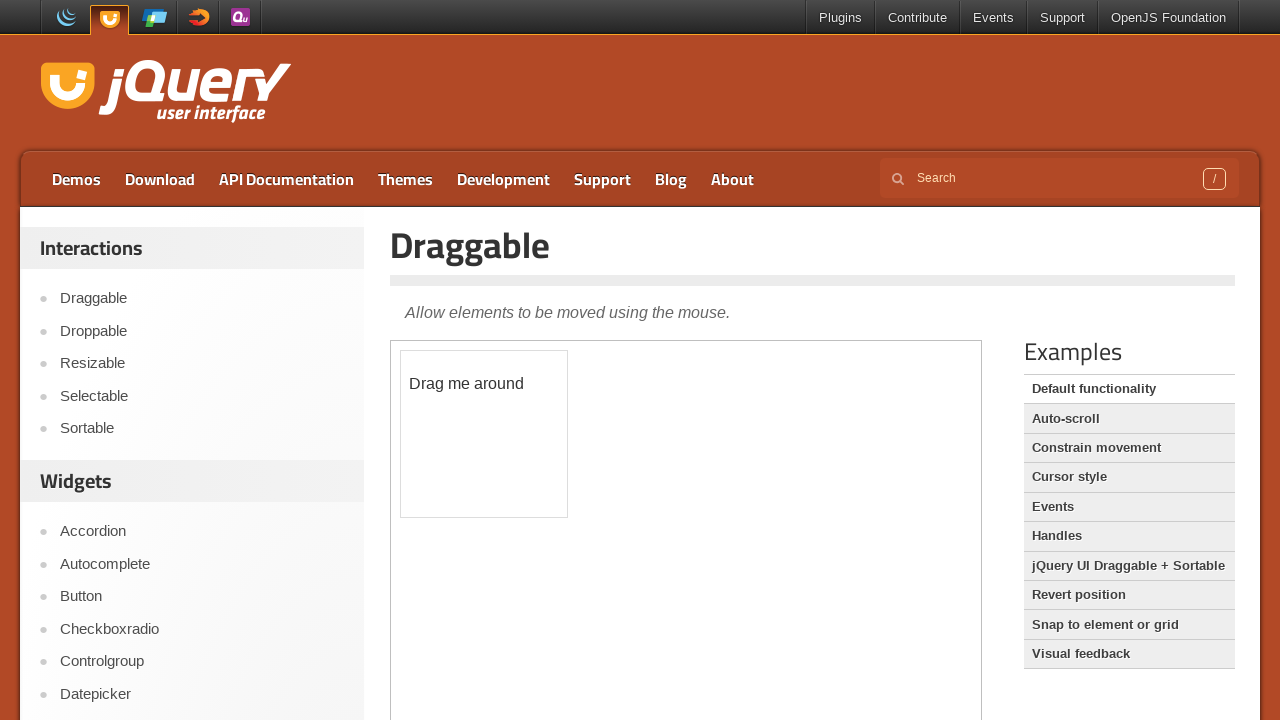

Retrieved bounding box of draggable element
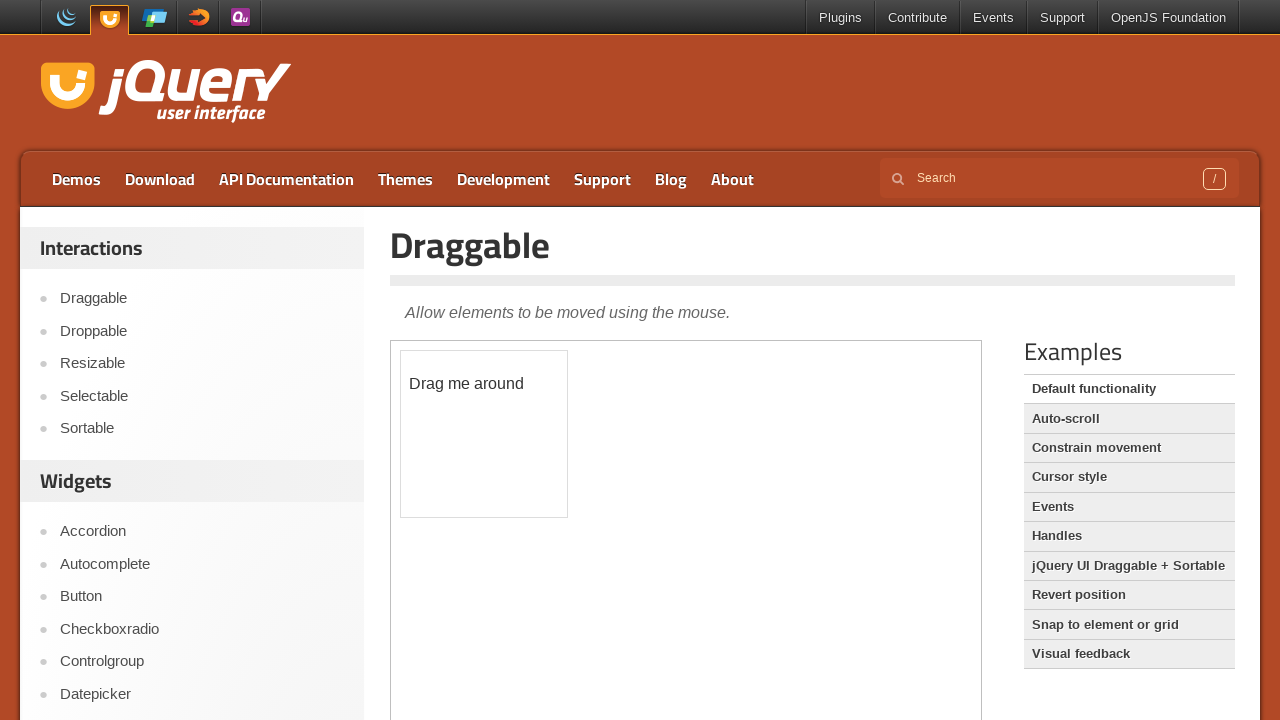

Moved mouse to center of draggable element at (484, 434)
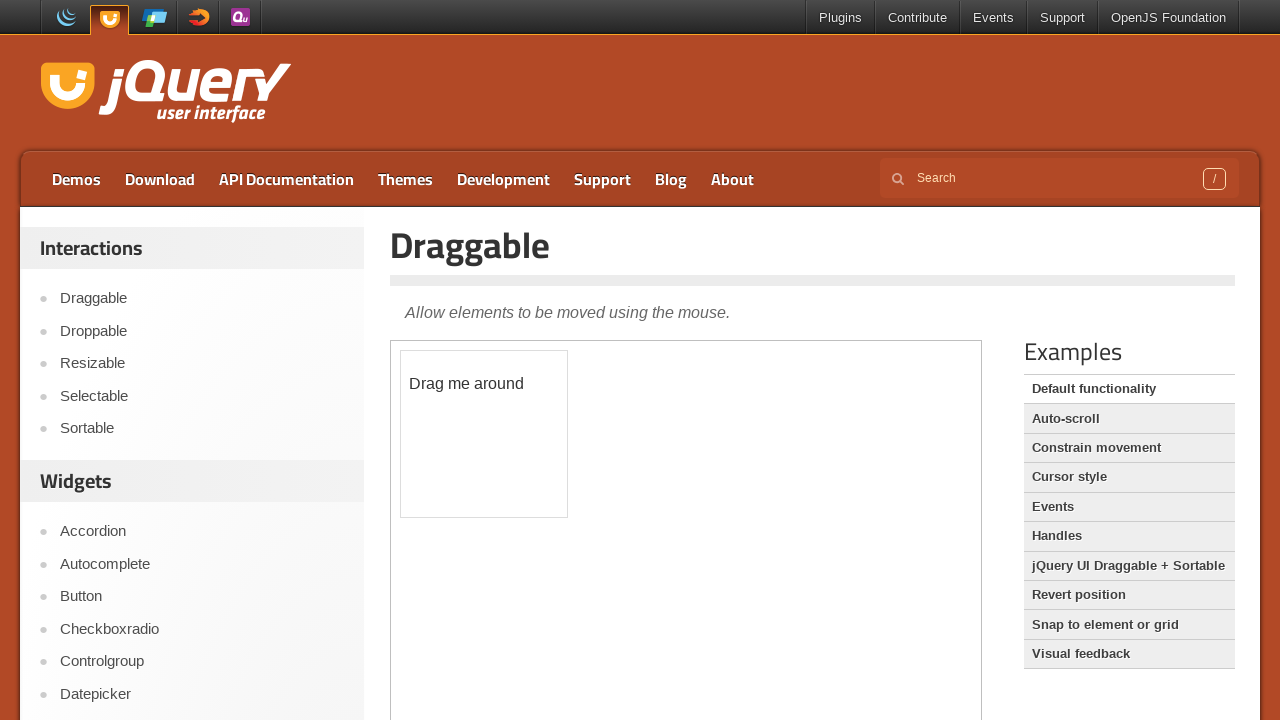

Pressed mouse button down at (484, 434)
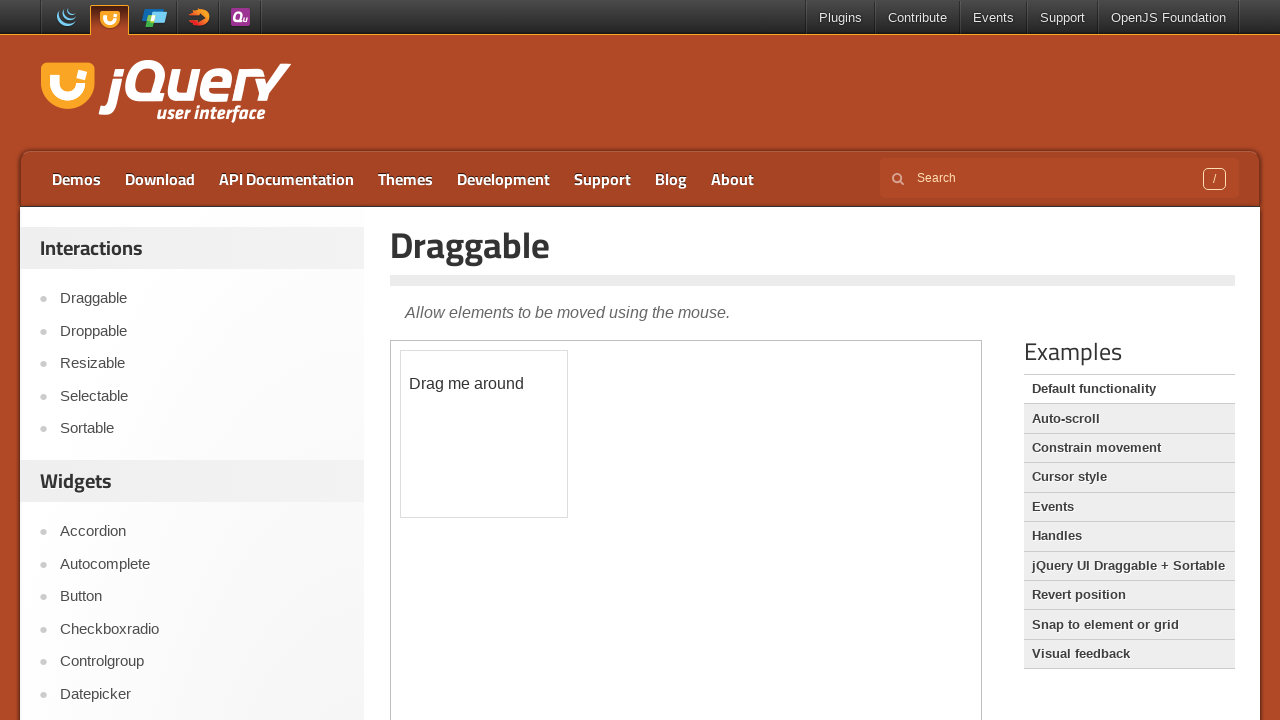

Dragged element 120 pixels right and 10 pixels down at (604, 444)
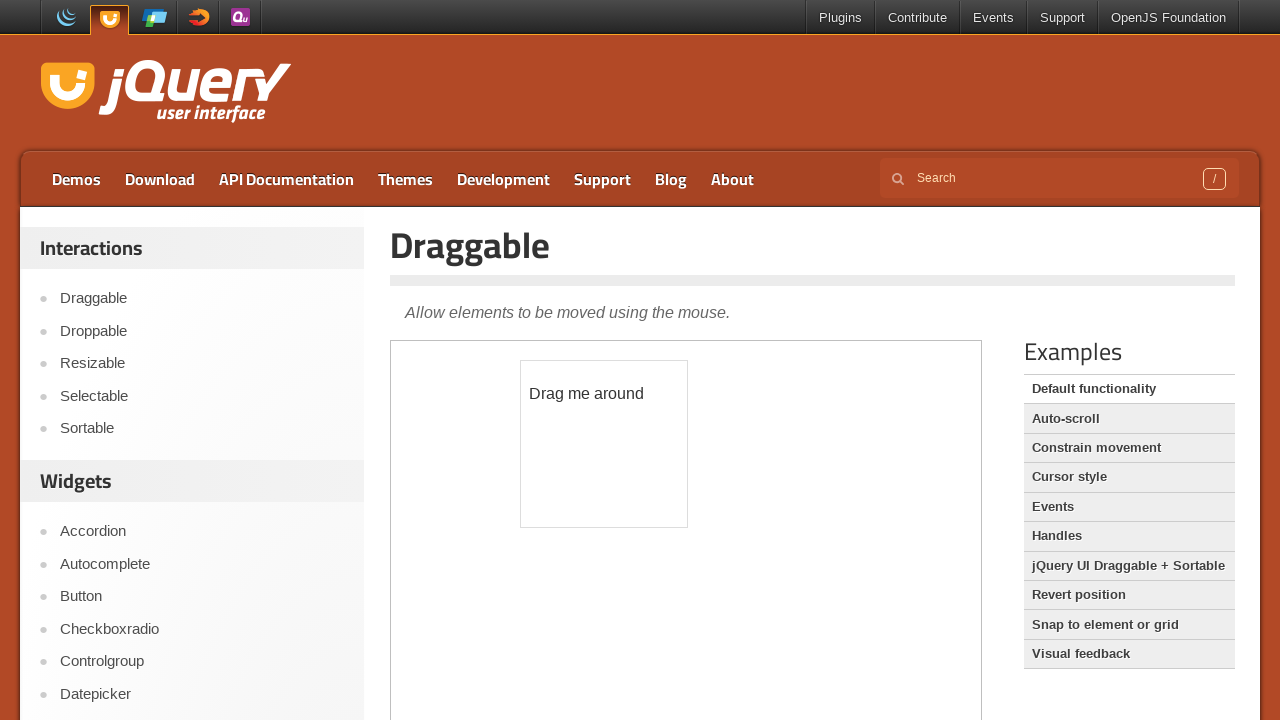

Released mouse button to complete drag operation at (604, 444)
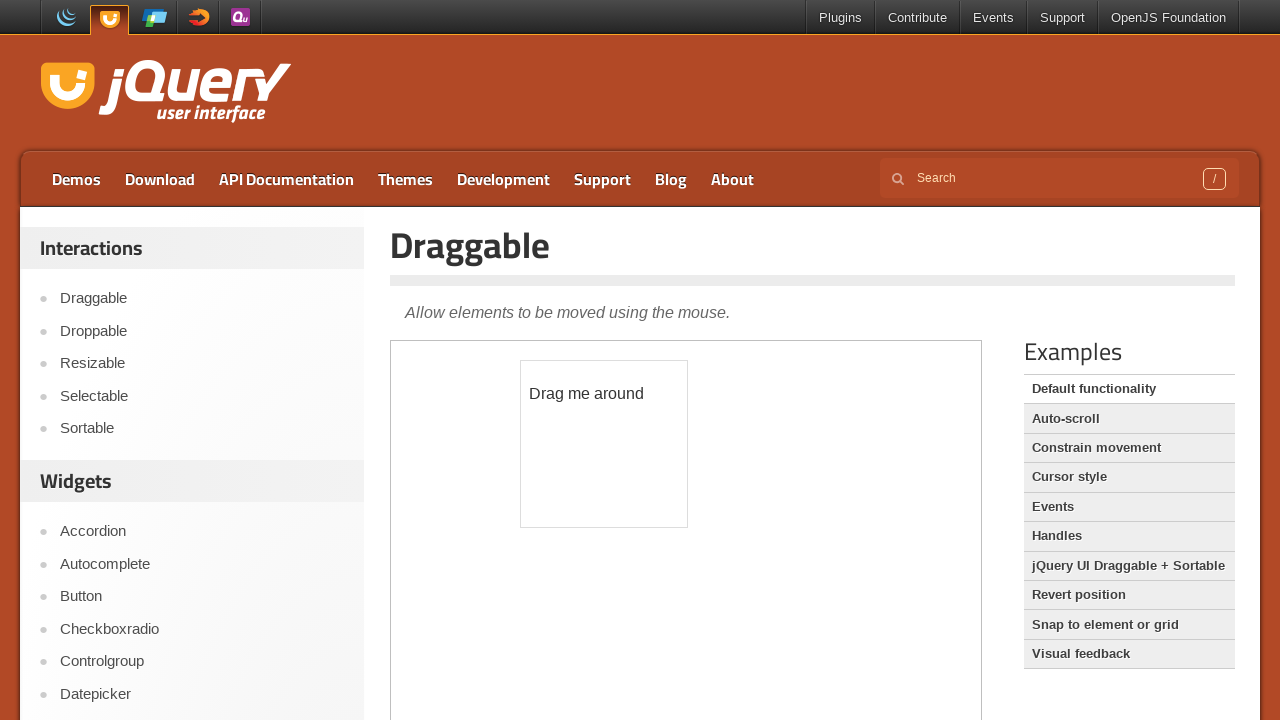

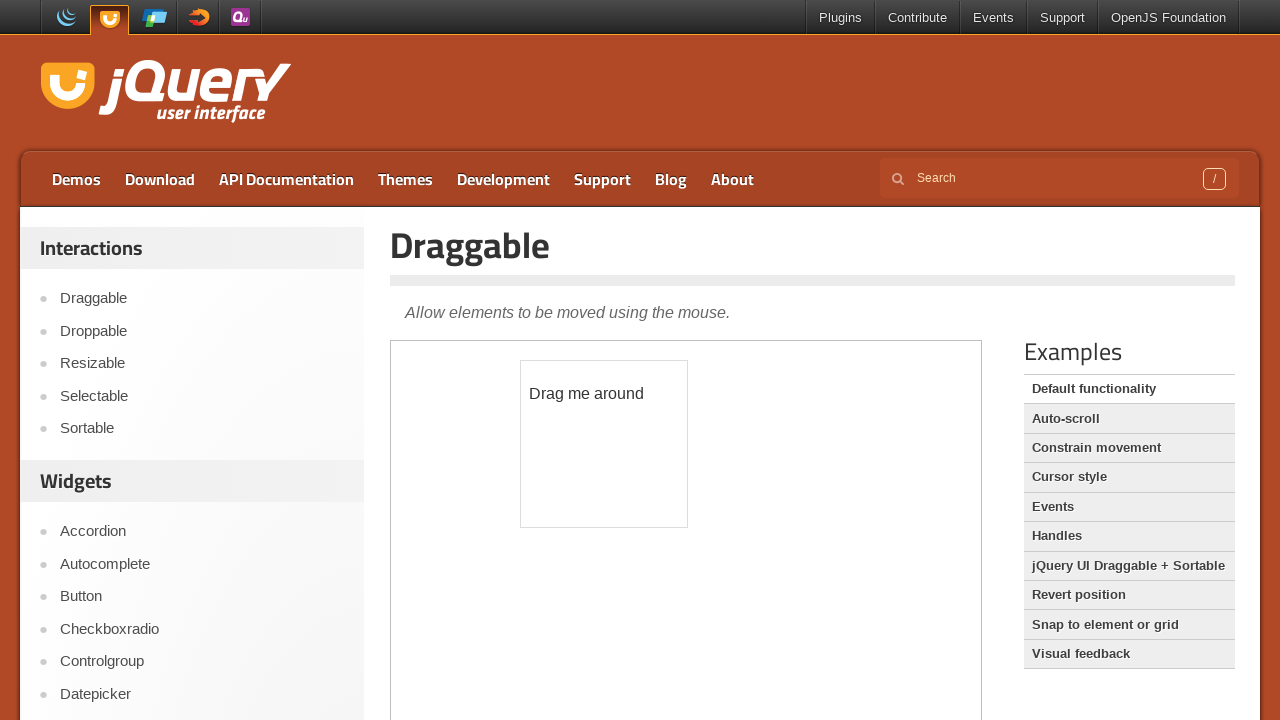